Tests a form submission flow by clicking a dynamically calculated link, then filling out a form with first name, last name, city, and country fields before submitting

Starting URL: http://suninjuly.github.io/find_link_text

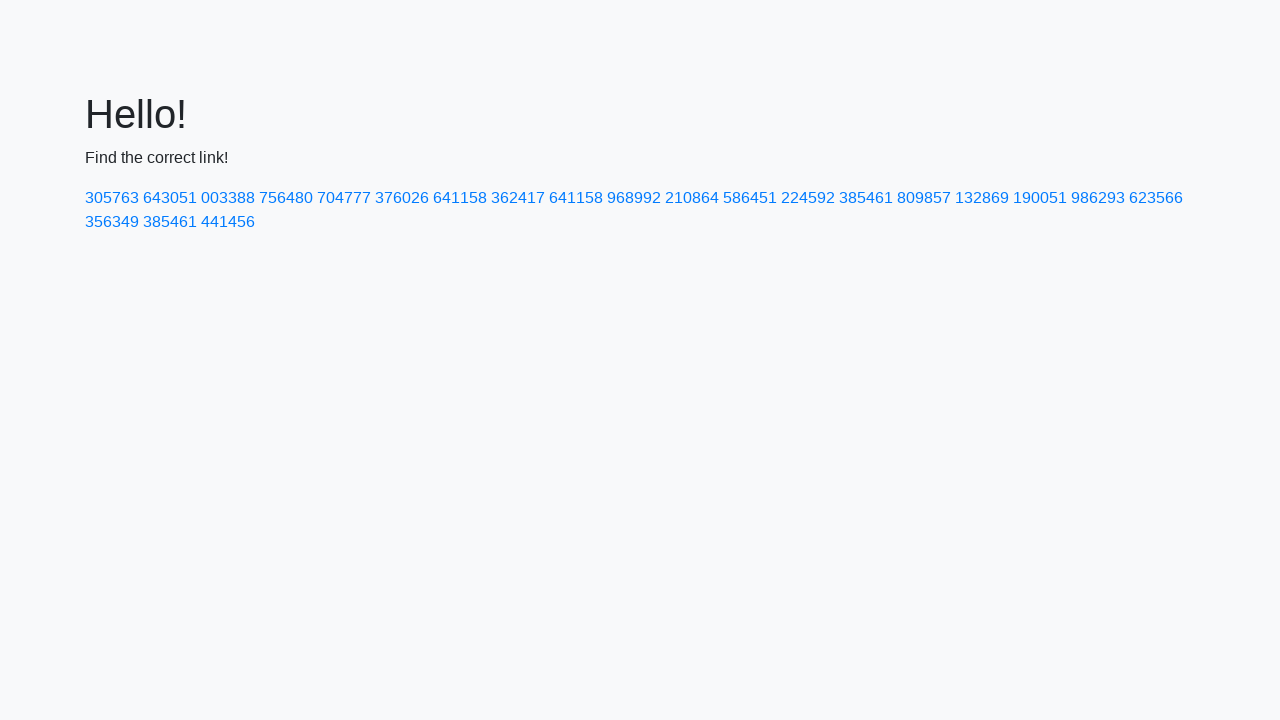

Clicked link with dynamically calculated text '224592' at (808, 198) on a:has-text('224592')
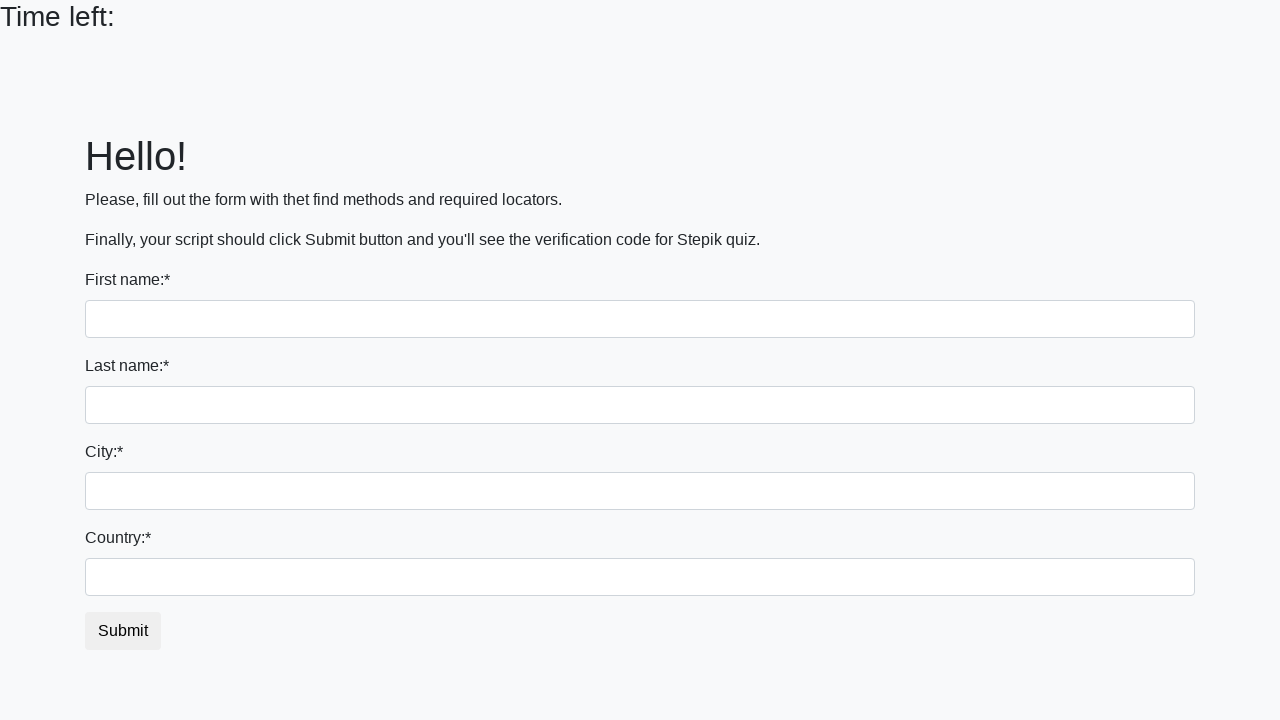

Filled first name field with 'Ivan' on input[name='first_name']
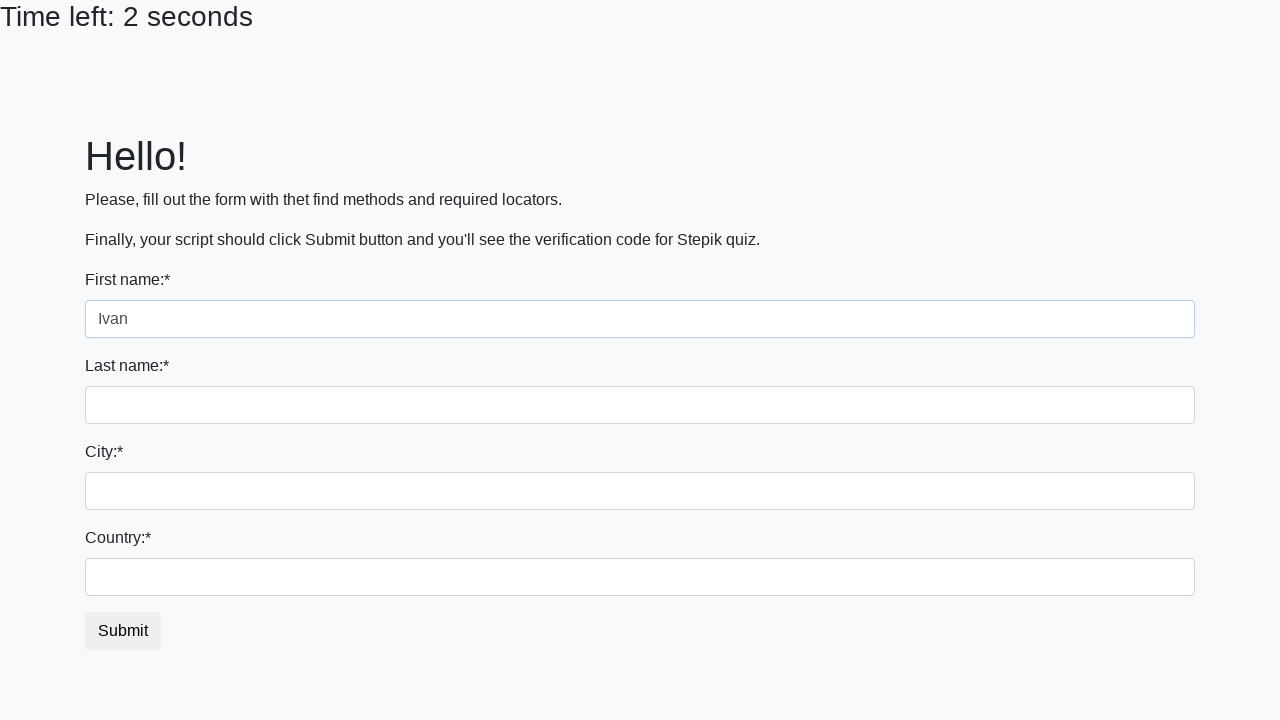

Filled last name field with 'Petrov' on input[name='last_name']
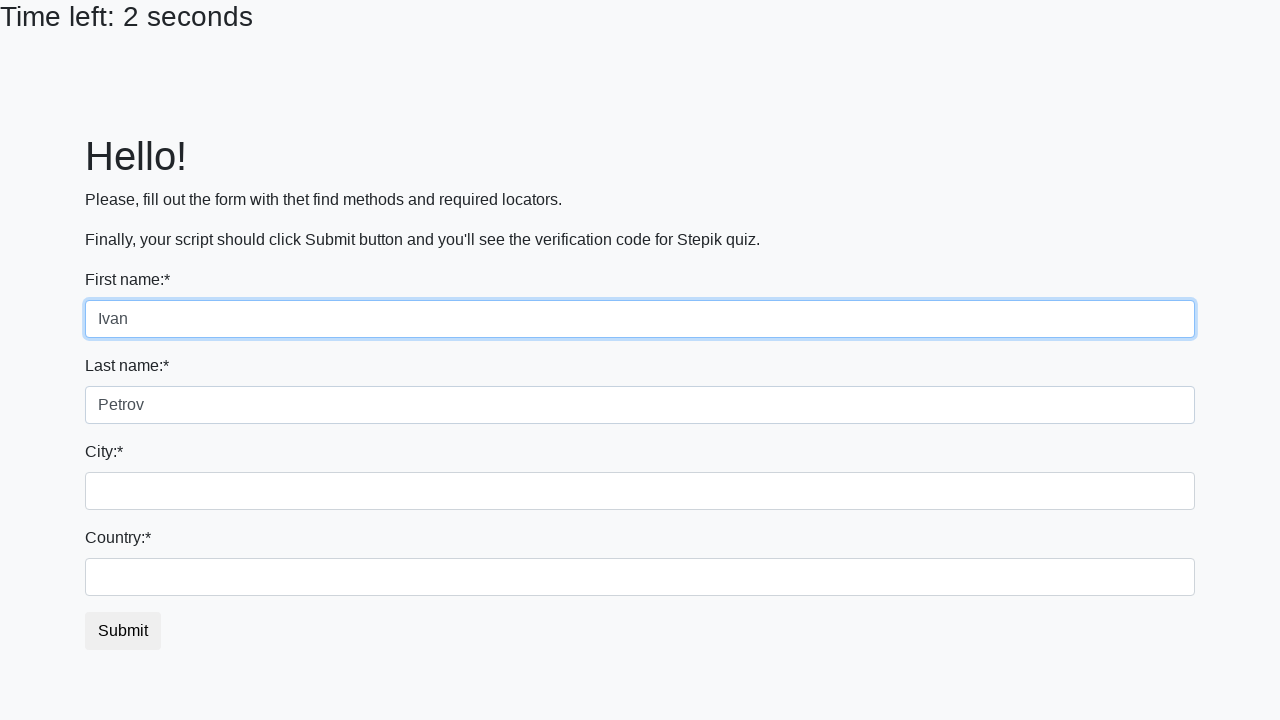

Filled city field with 'Smolensk' on .city
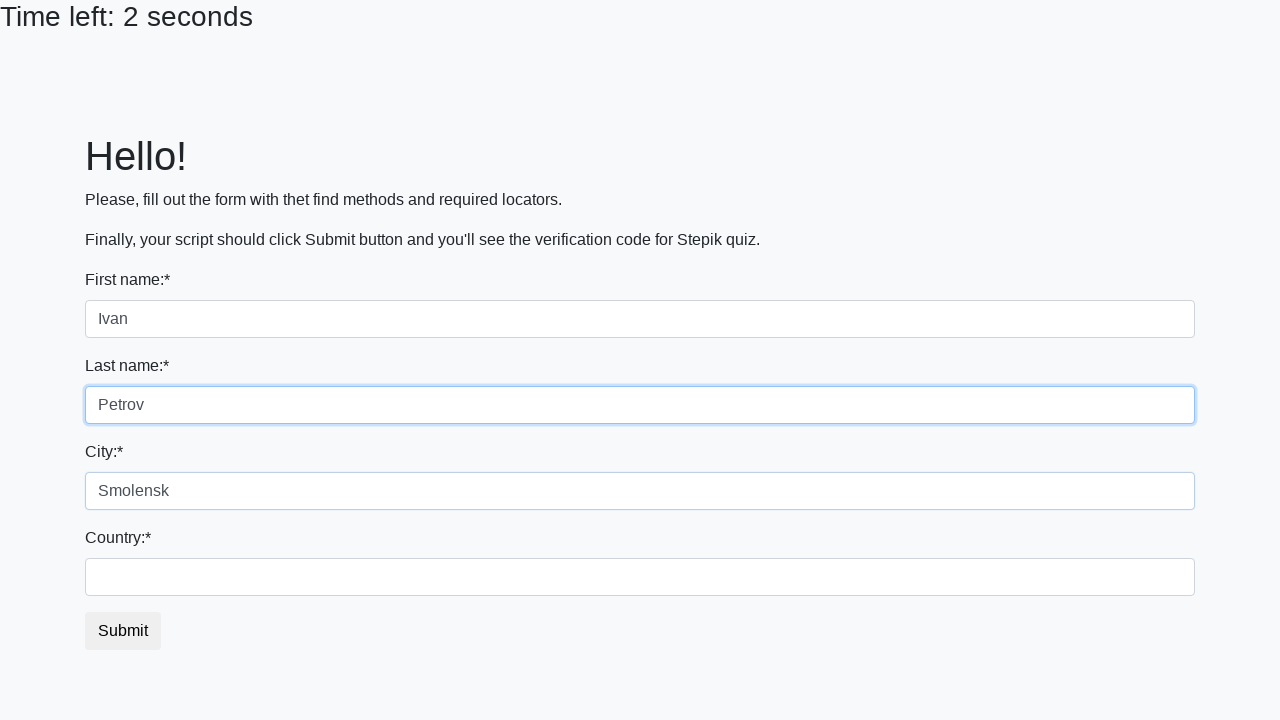

Filled country field with 'Russia' on #country
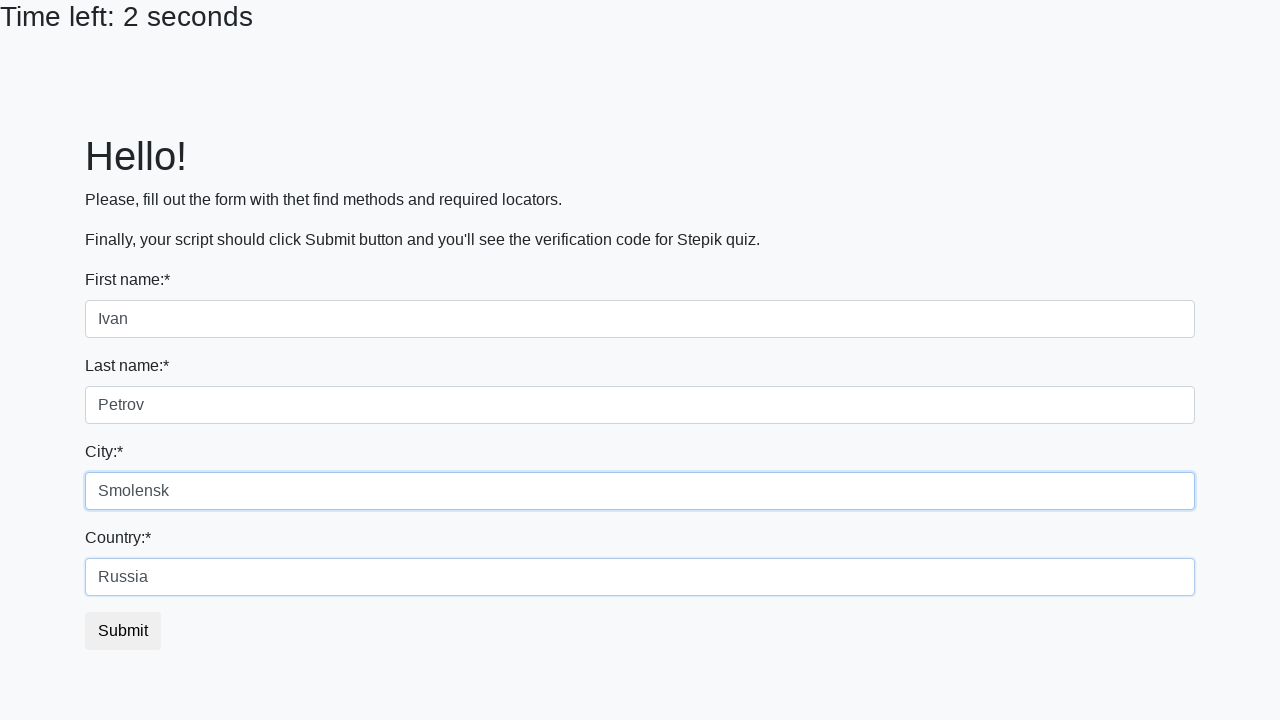

Clicked submit button to complete form submission at (123, 631) on button.btn
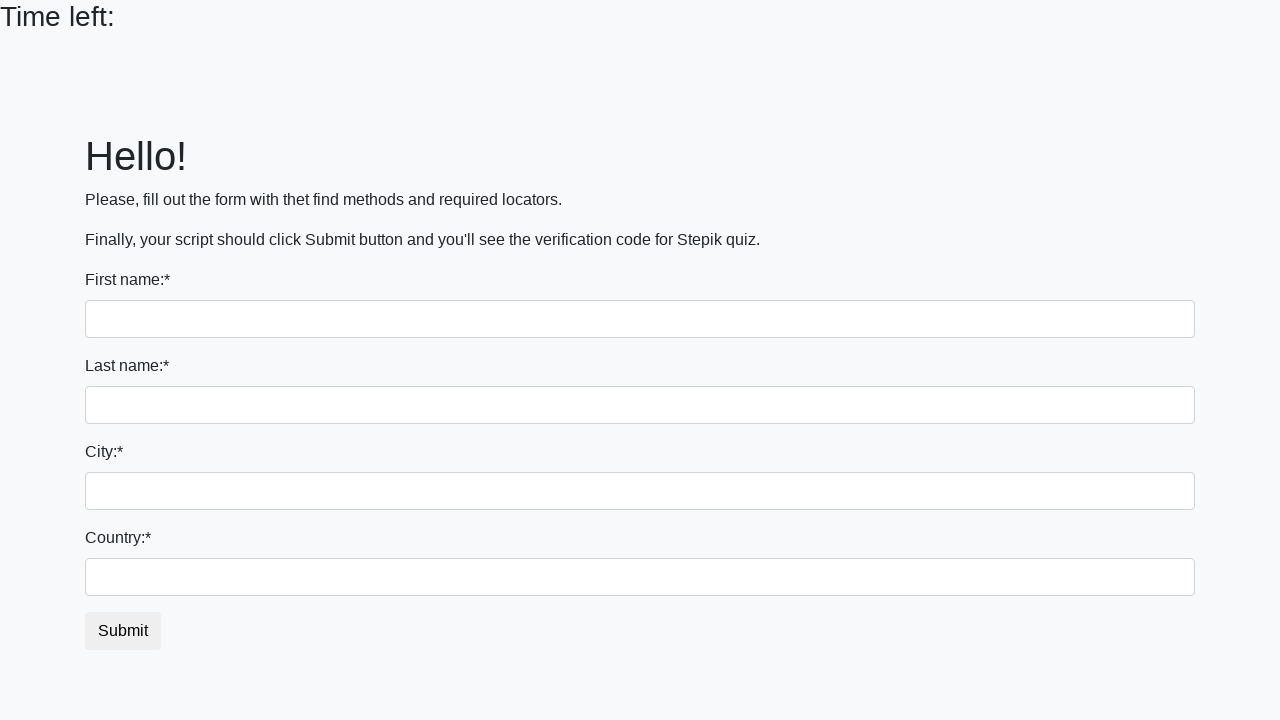

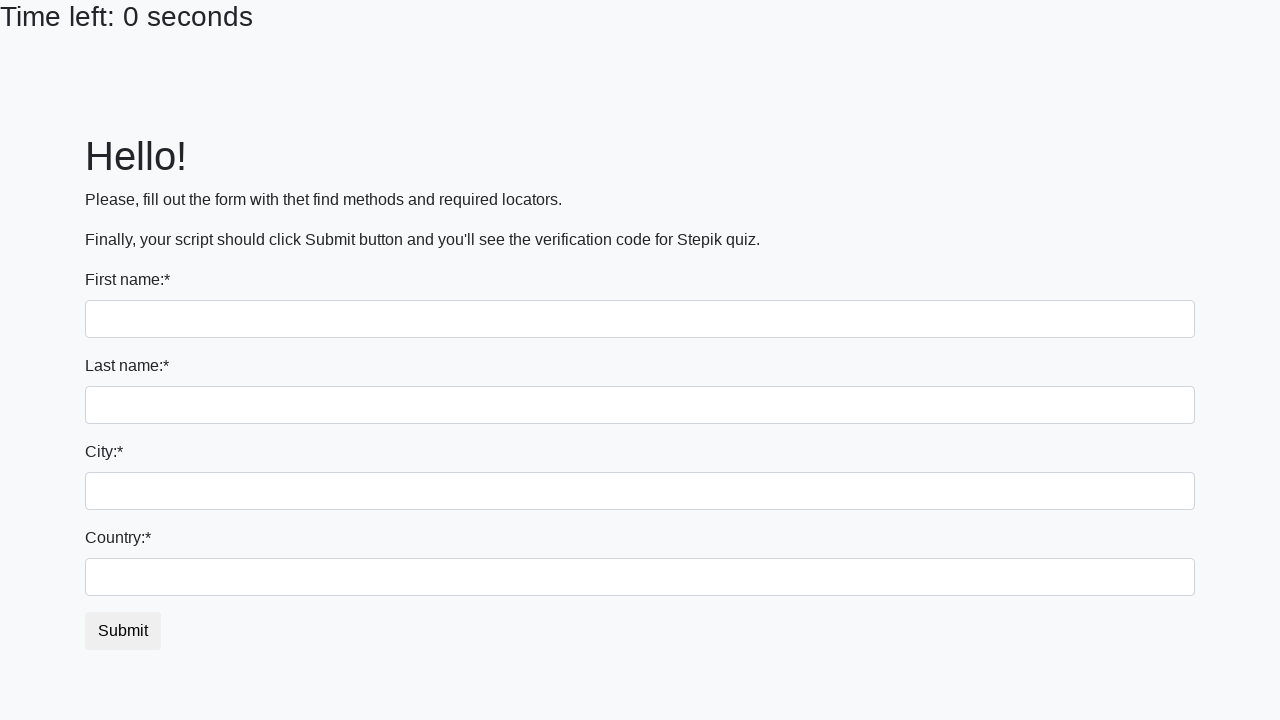